Solves a mathematical captcha by calculating a formula based on a displayed value, then fills the answer and submits the form with robot verification checkboxes

Starting URL: http://suninjuly.github.io/math.html

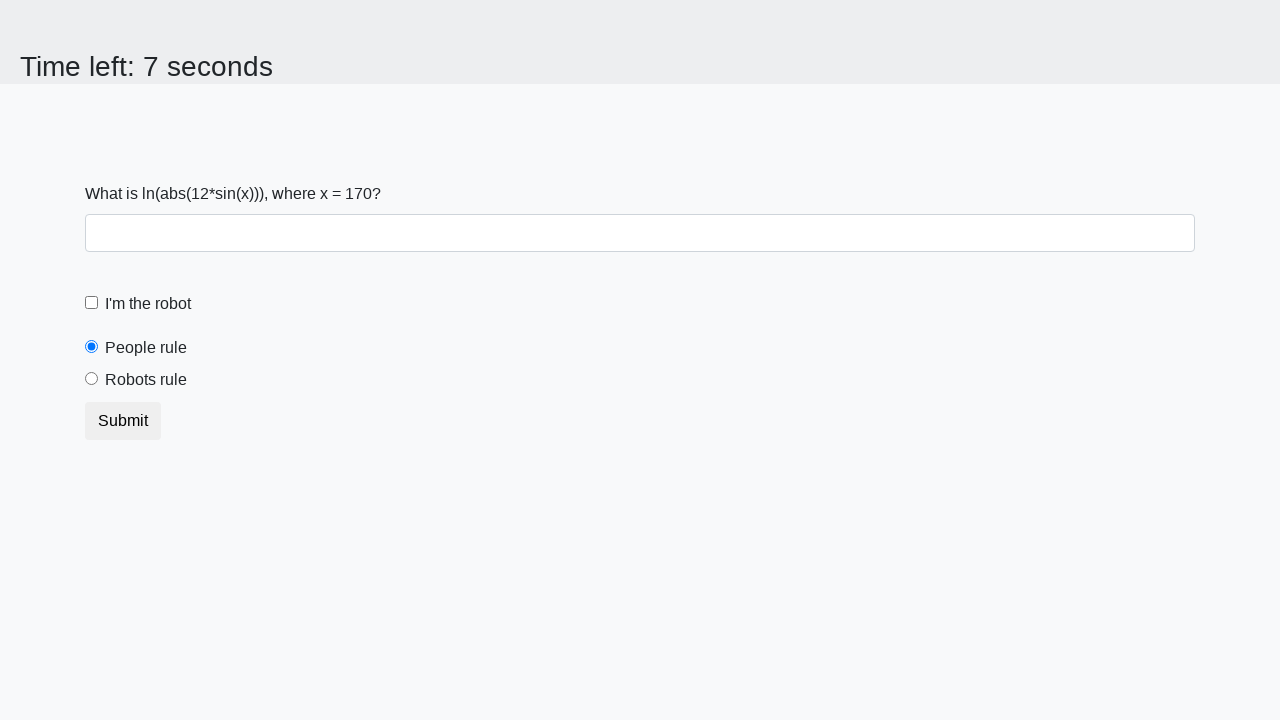

Retrieved the mathematical value from the captcha display
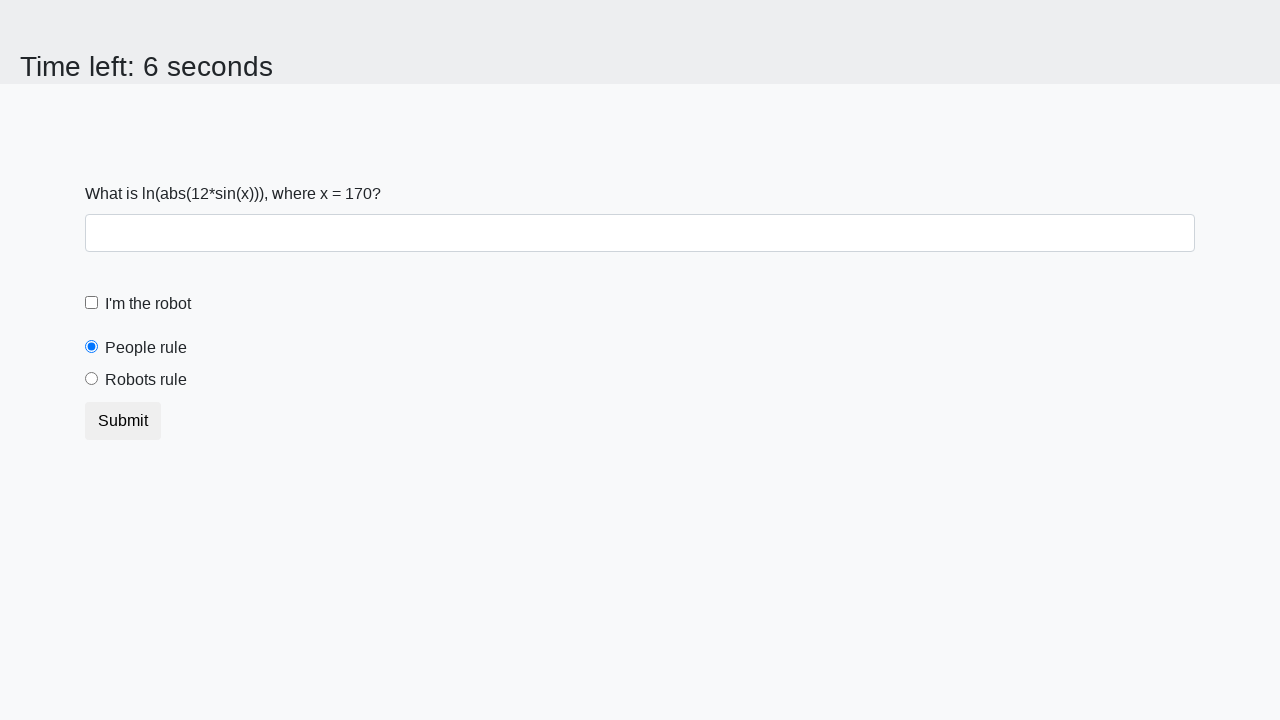

Filled the answer field with the calculated result on #answer
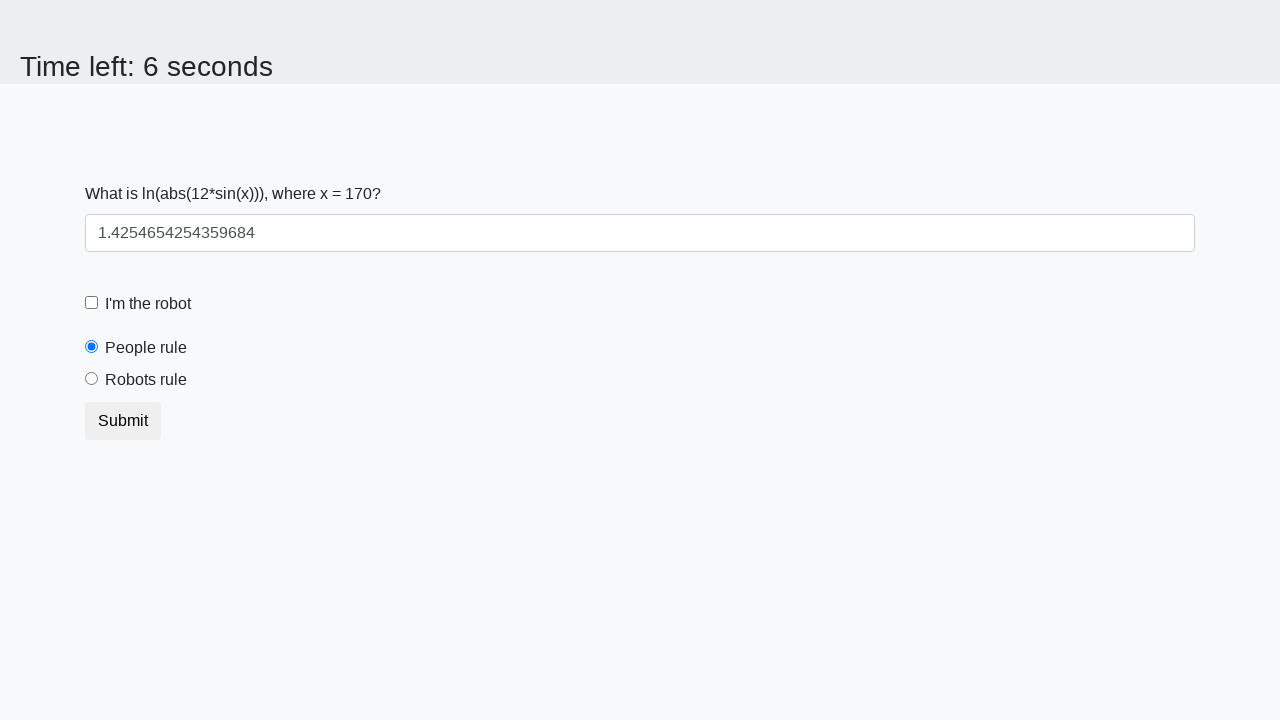

Clicked the robot verification checkbox at (92, 303) on #robotCheckbox
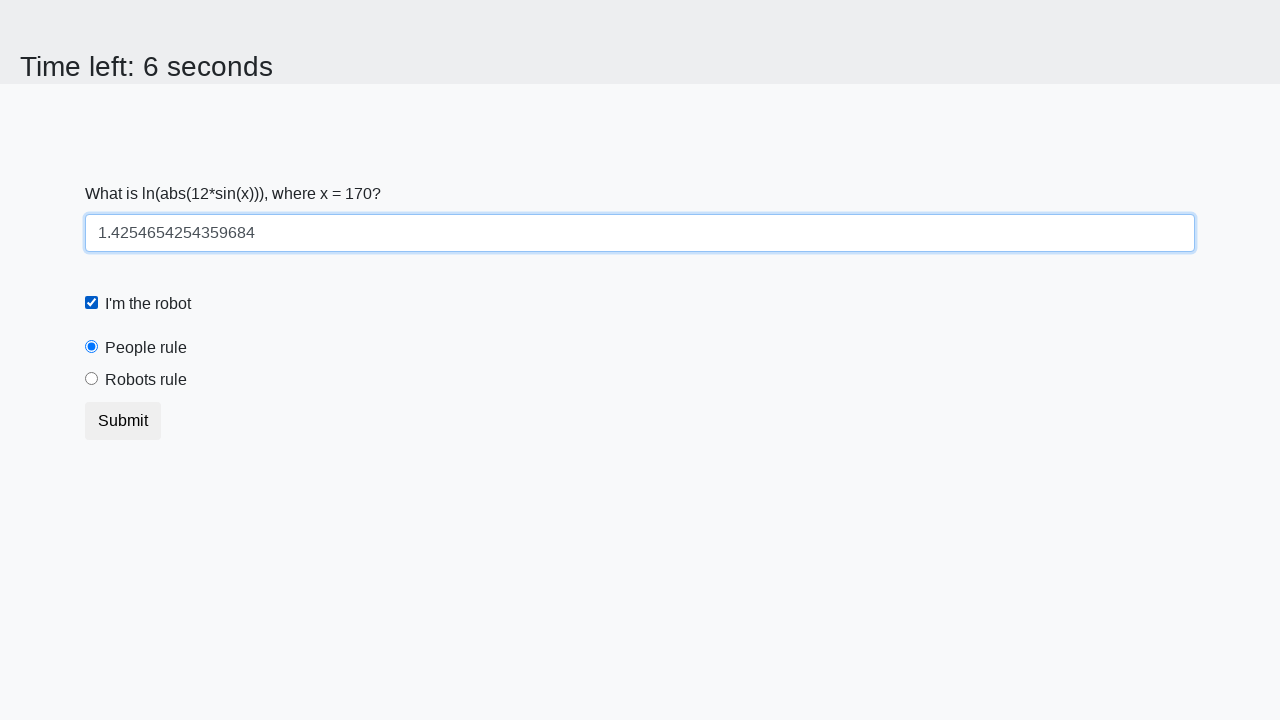

Selected the robots rule radio button at (92, 379) on #robotsRule
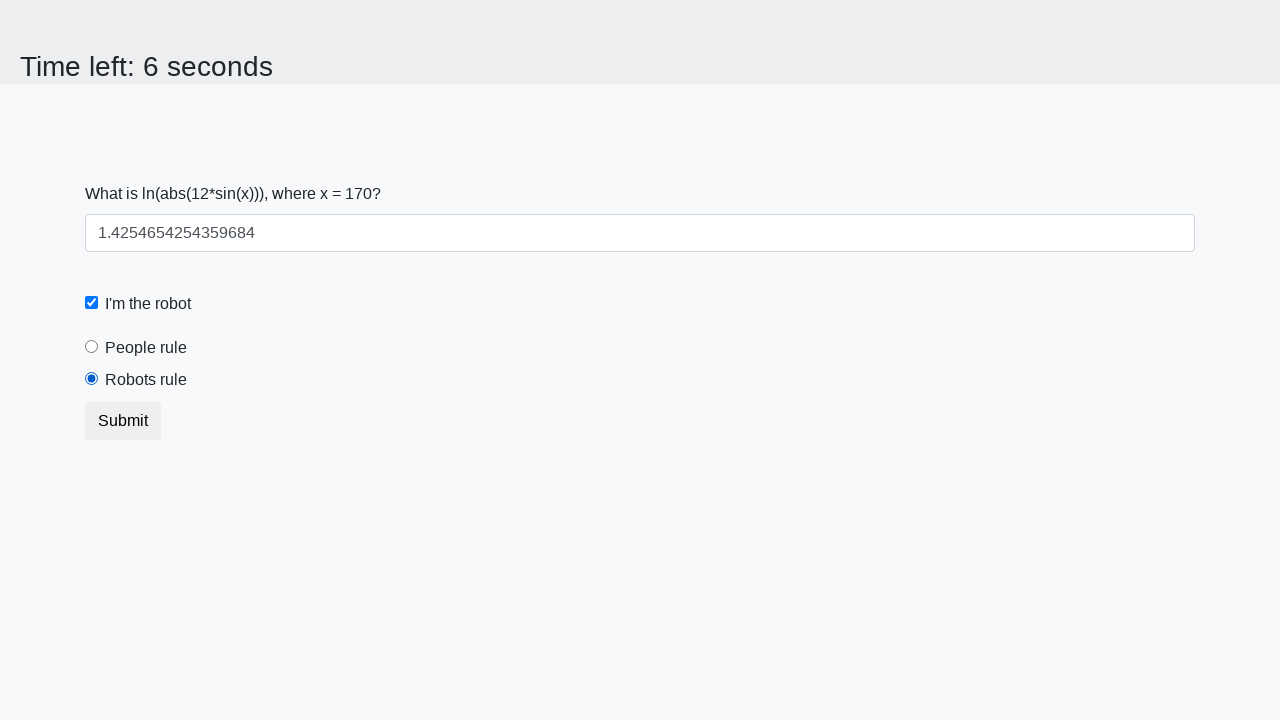

Submitted the form with all required fields at (123, 421) on button.btn
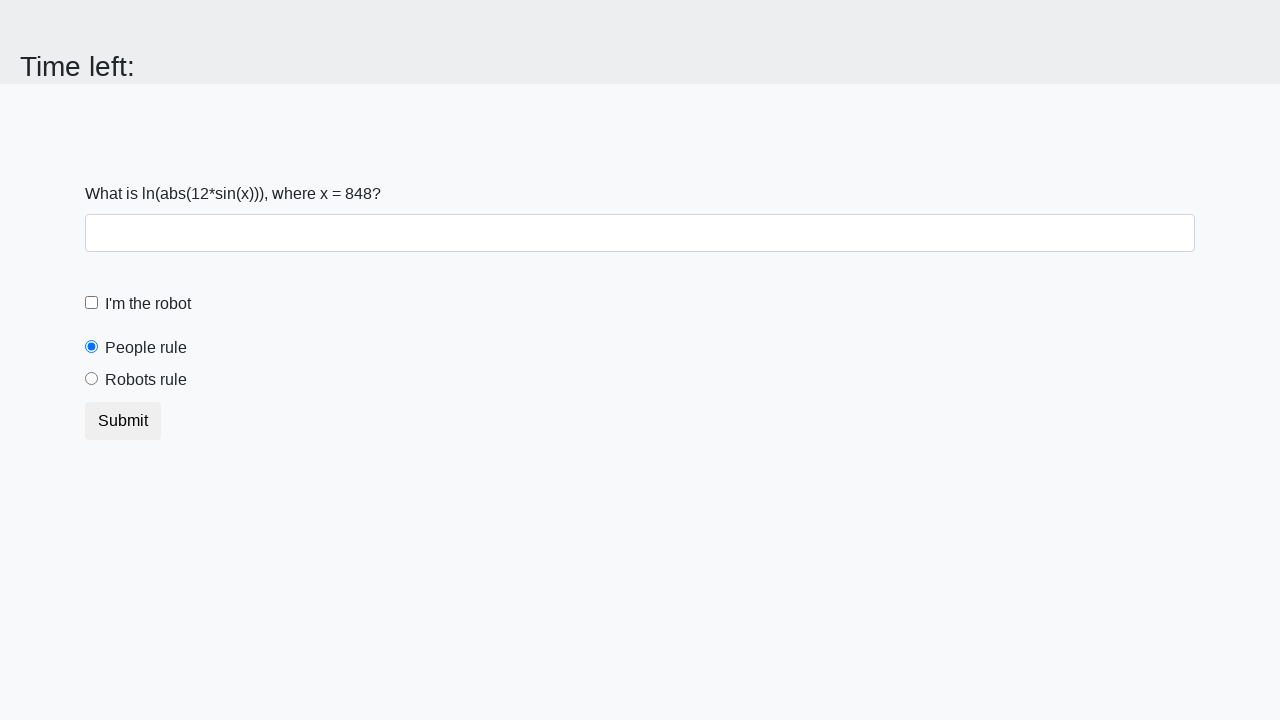

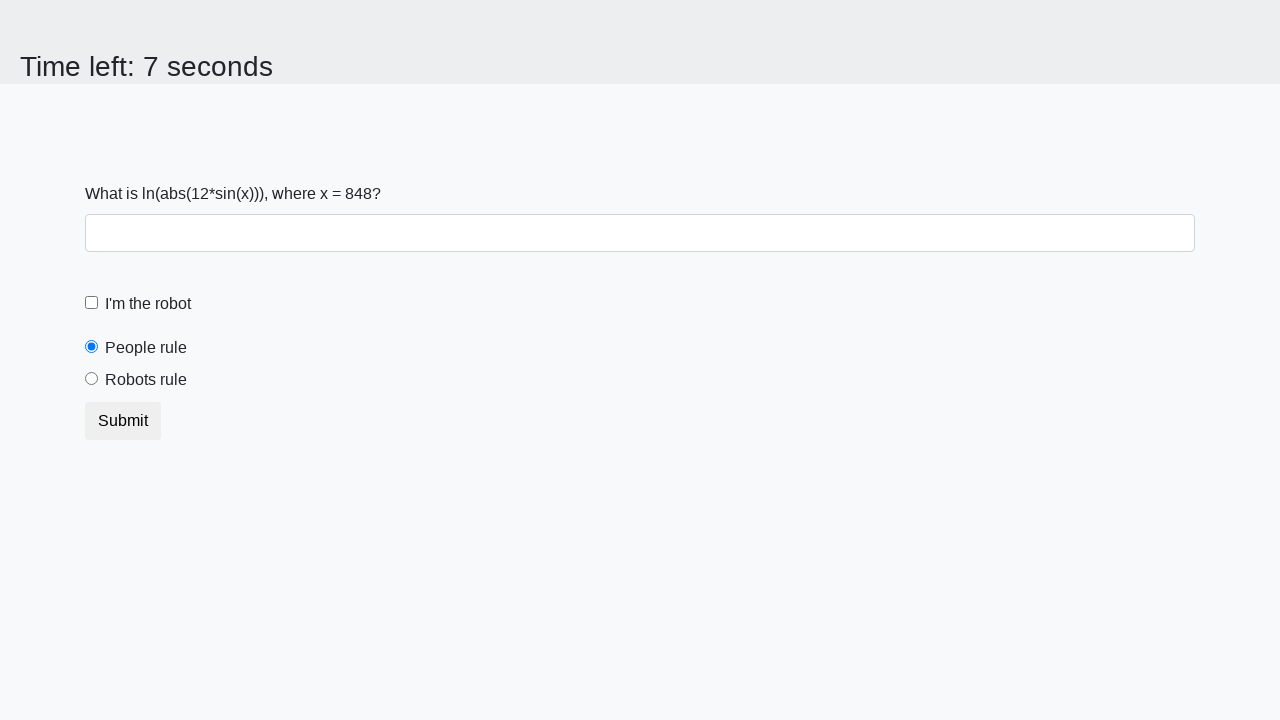